Tests auto-suggestion functionality by typing a partial query into an autocomplete input field and selecting one of the suggested options from the dropdown list.

Starting URL: https://www.rahulshettyacademy.com/AutomationPractice/

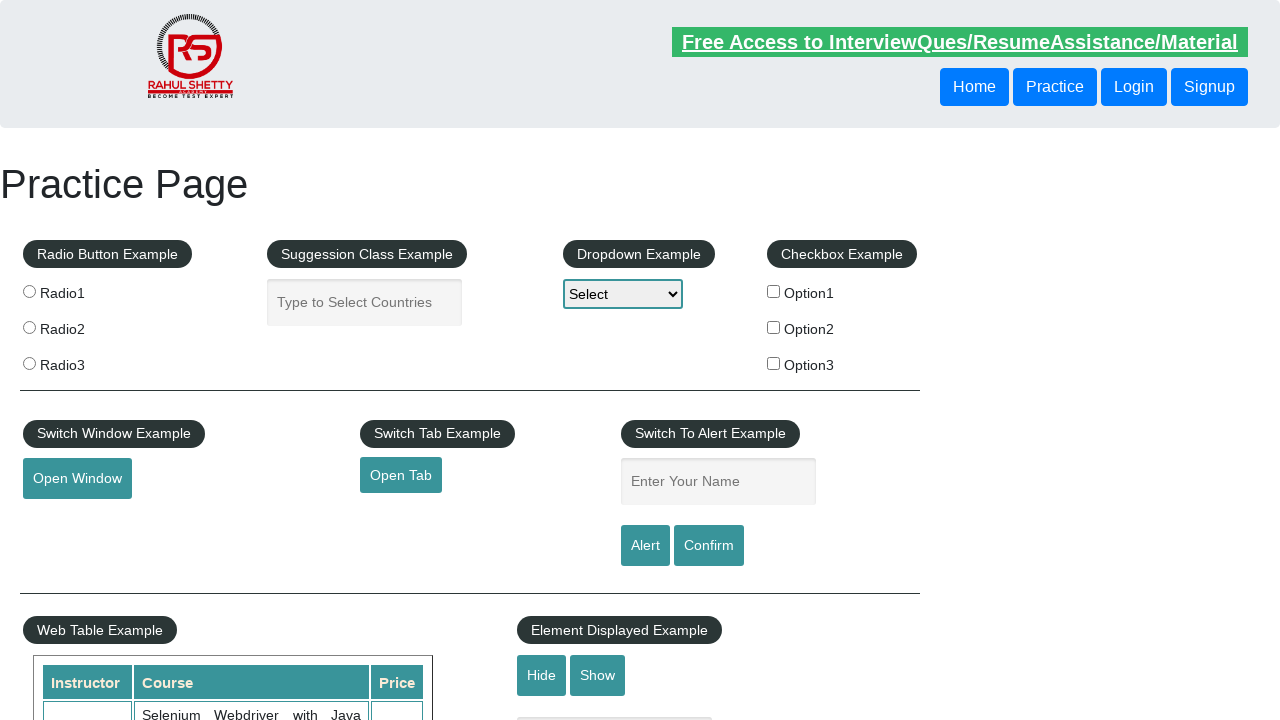

Navigated to AutomationPractice page
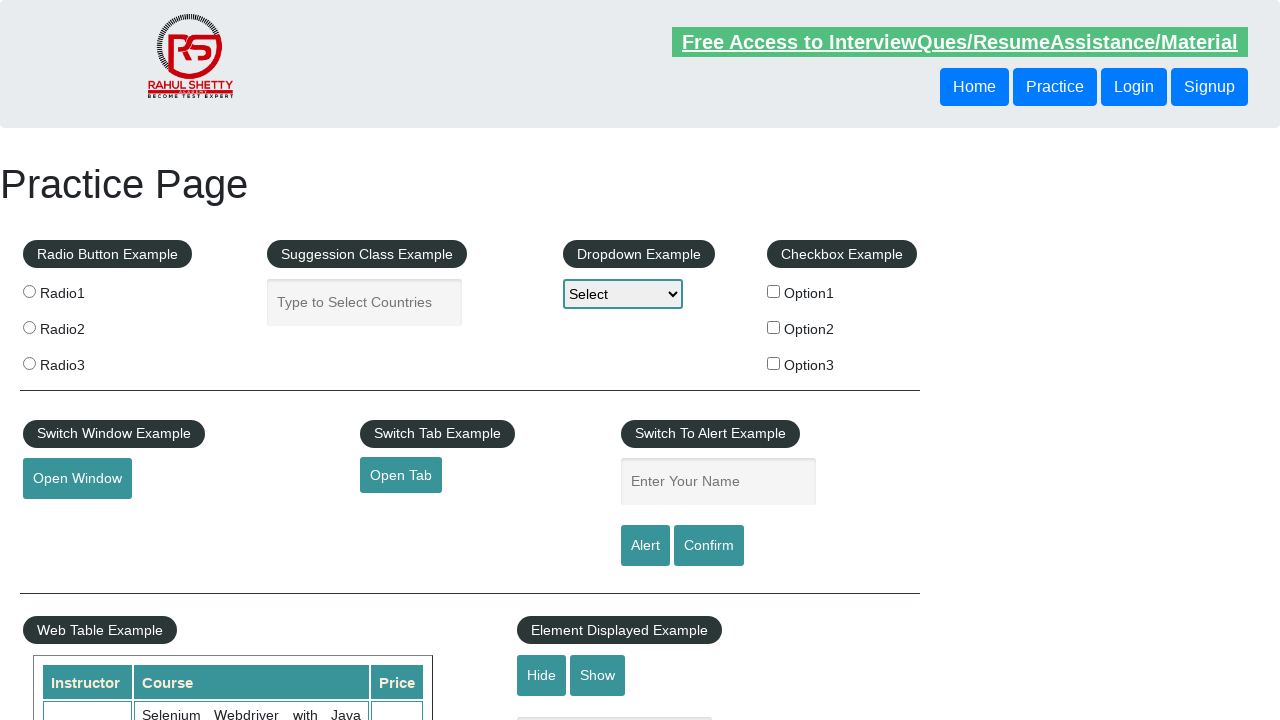

Typed 'us' into autocomplete input field on input#autocomplete
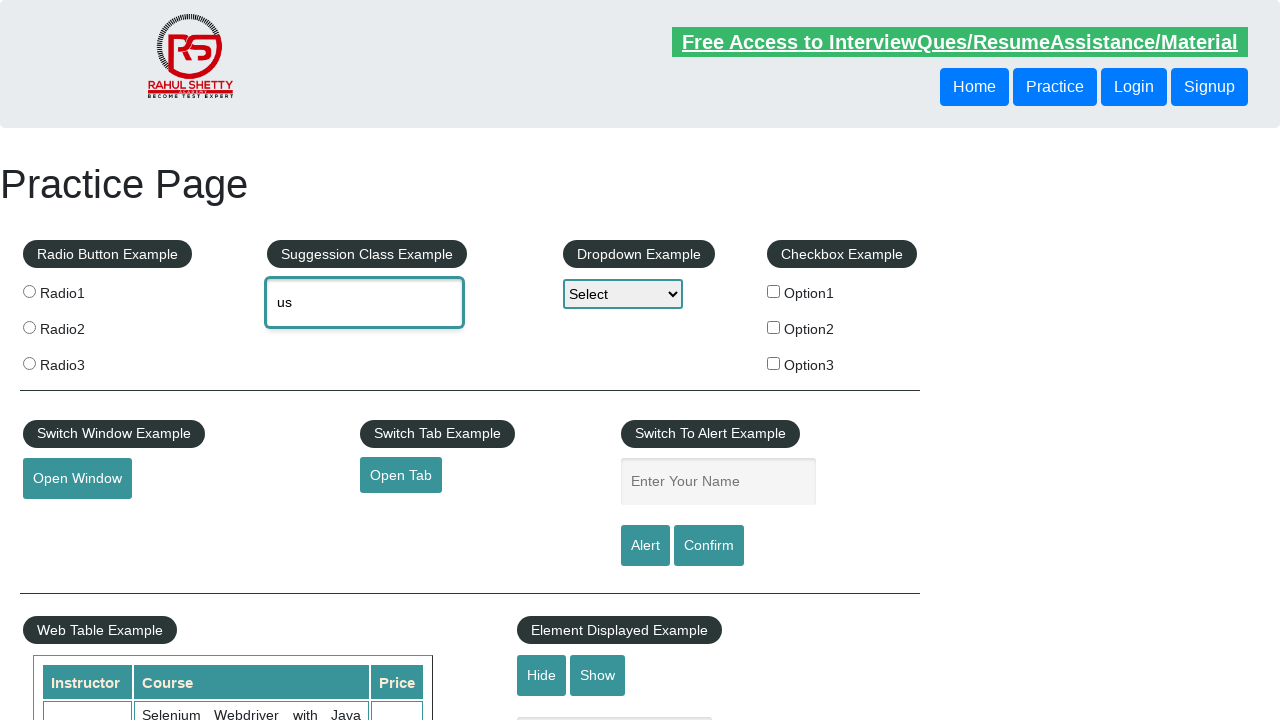

Auto-suggestion dropdown appeared with menu items
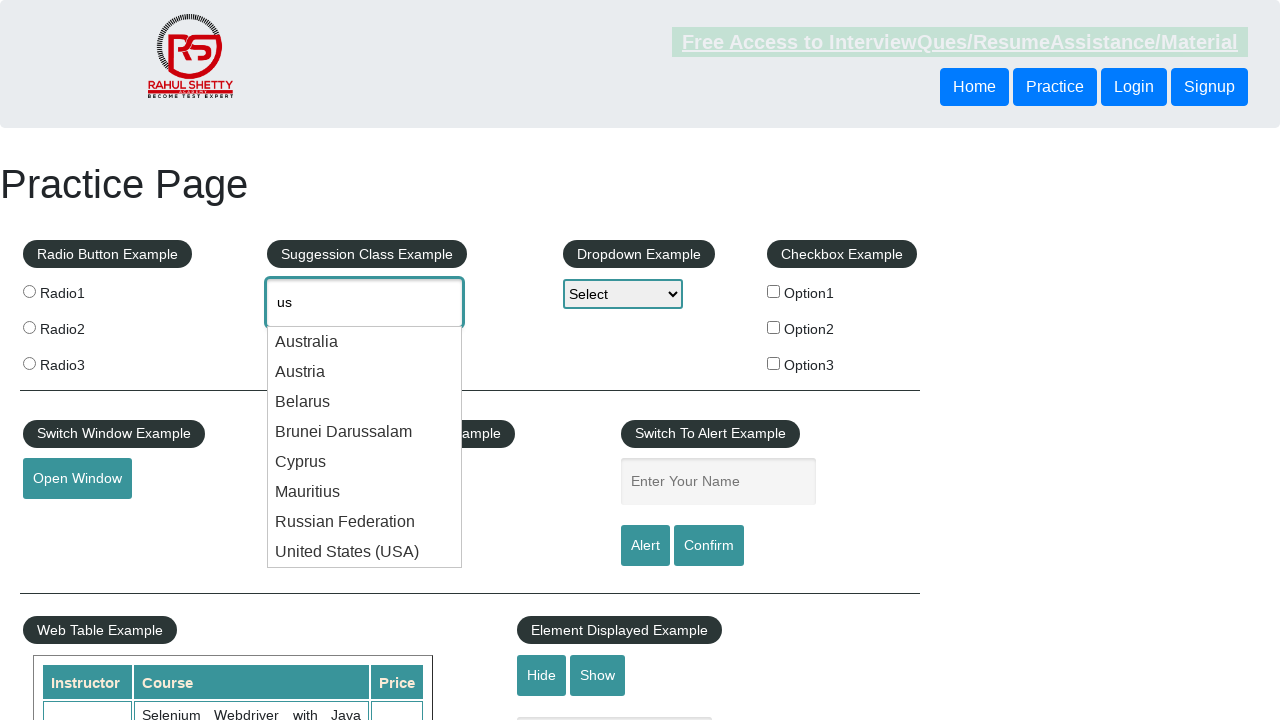

Selected 8th suggestion from the auto-suggestion dropdown at (365, 552) on li.ui-menu-item >> nth=7
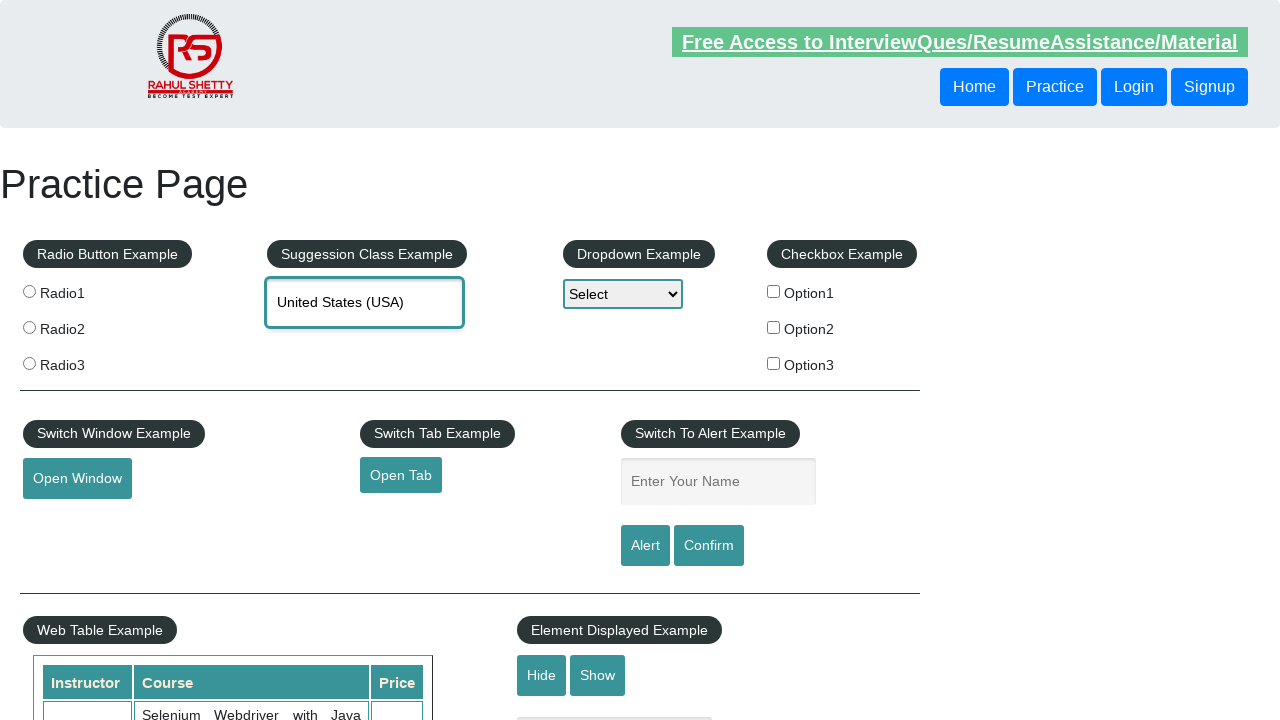

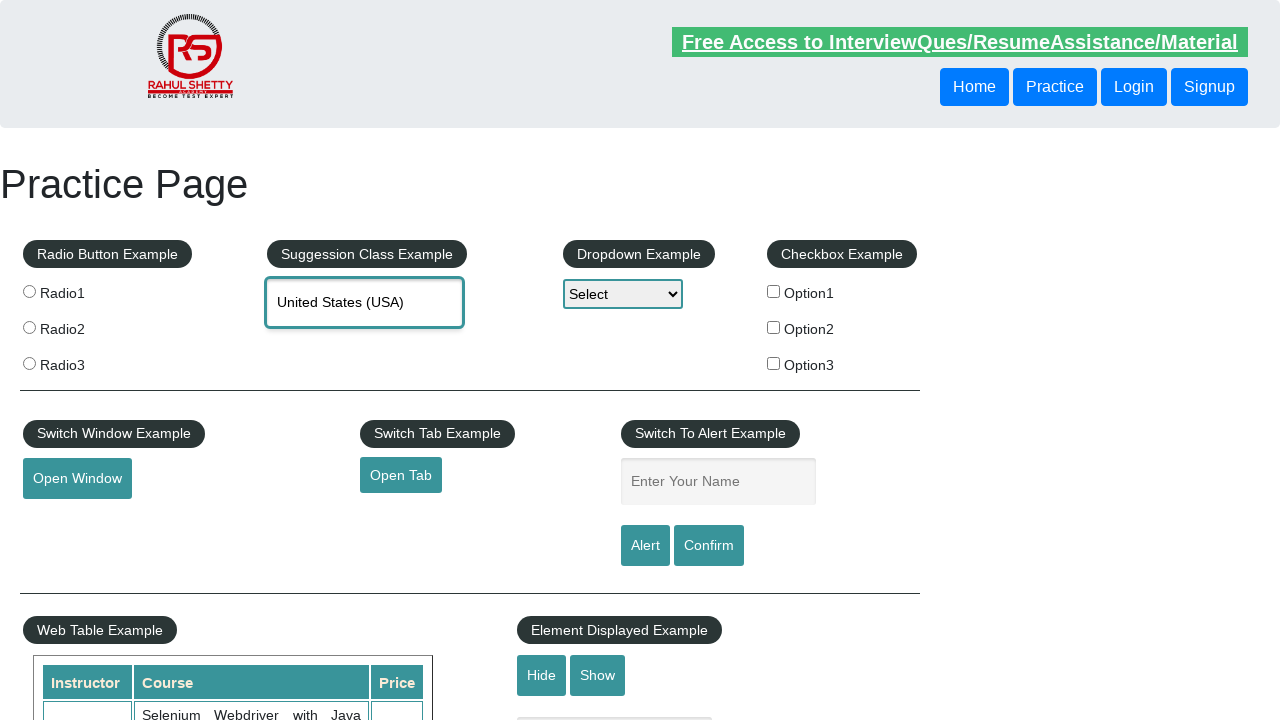